Navigates to a PWA books application and interacts with Shadow DOM elements to enter text in a search input field

Starting URL: https://books-pwakit.appspot.com/

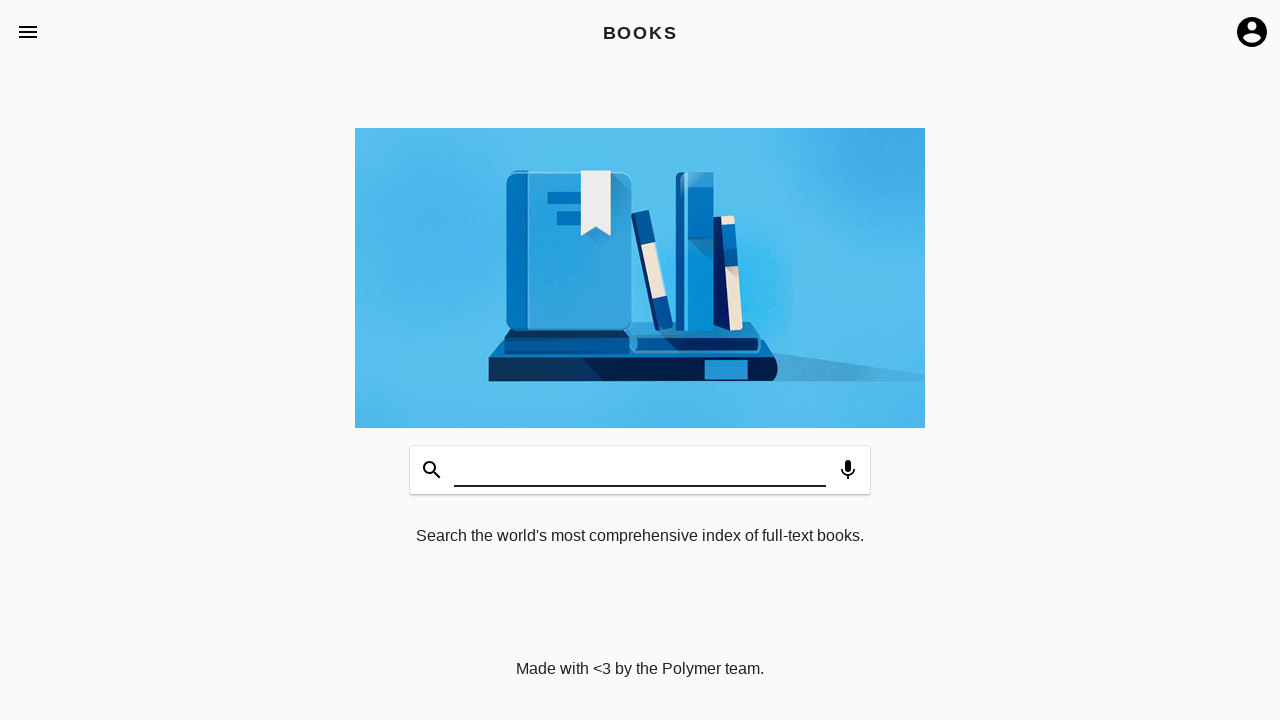

Navigated to PWA books application
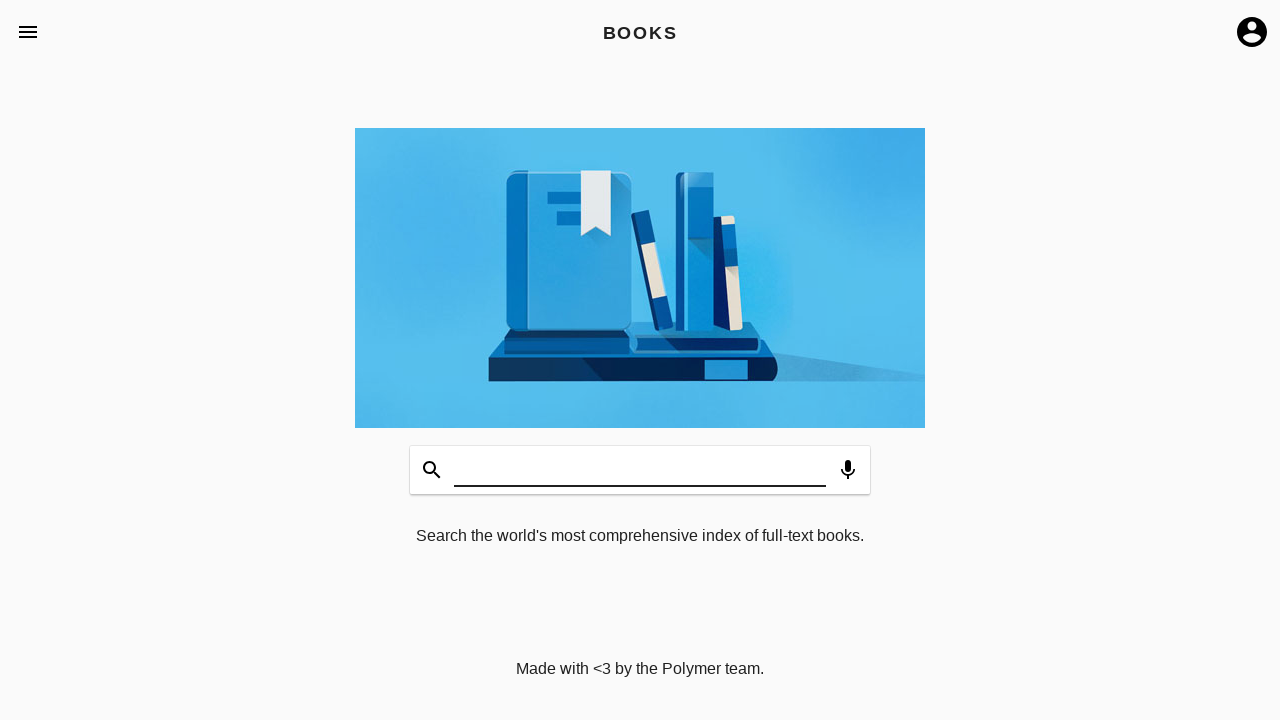

Located book-app root element
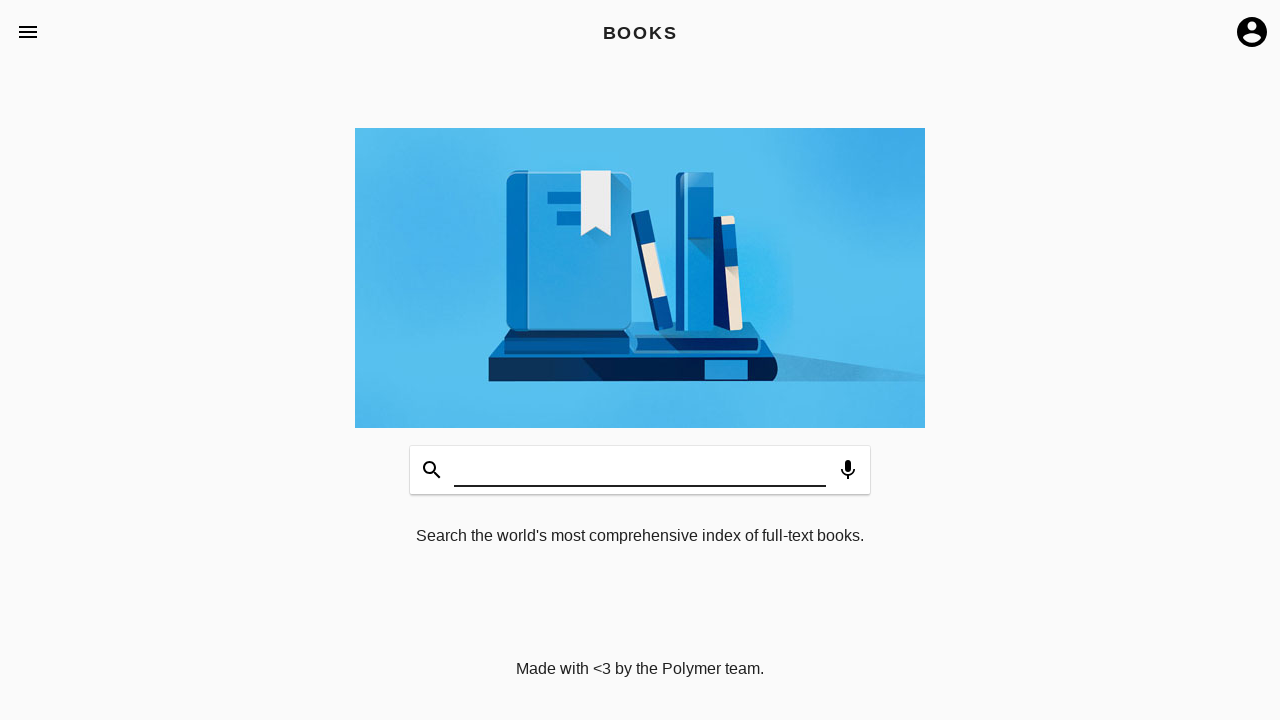

Located Shadow DOM host element
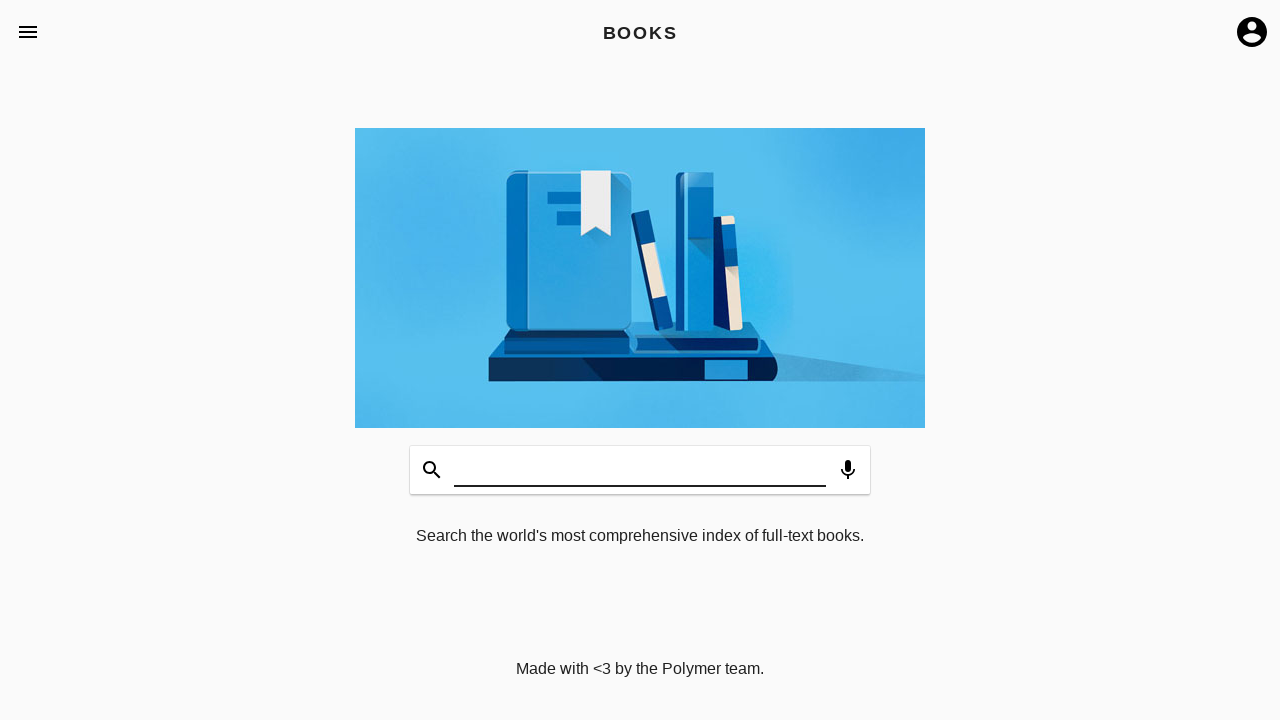

Entered 'Testing' text in Shadow DOM search input field and triggered input event
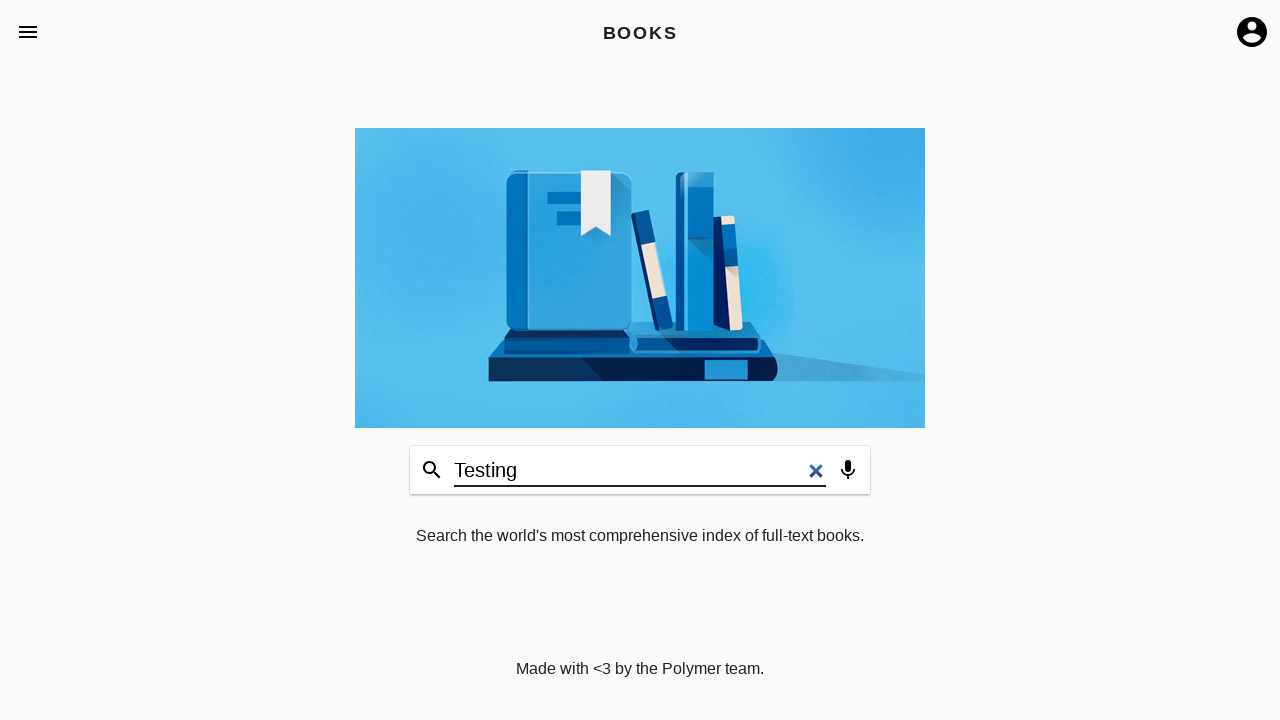

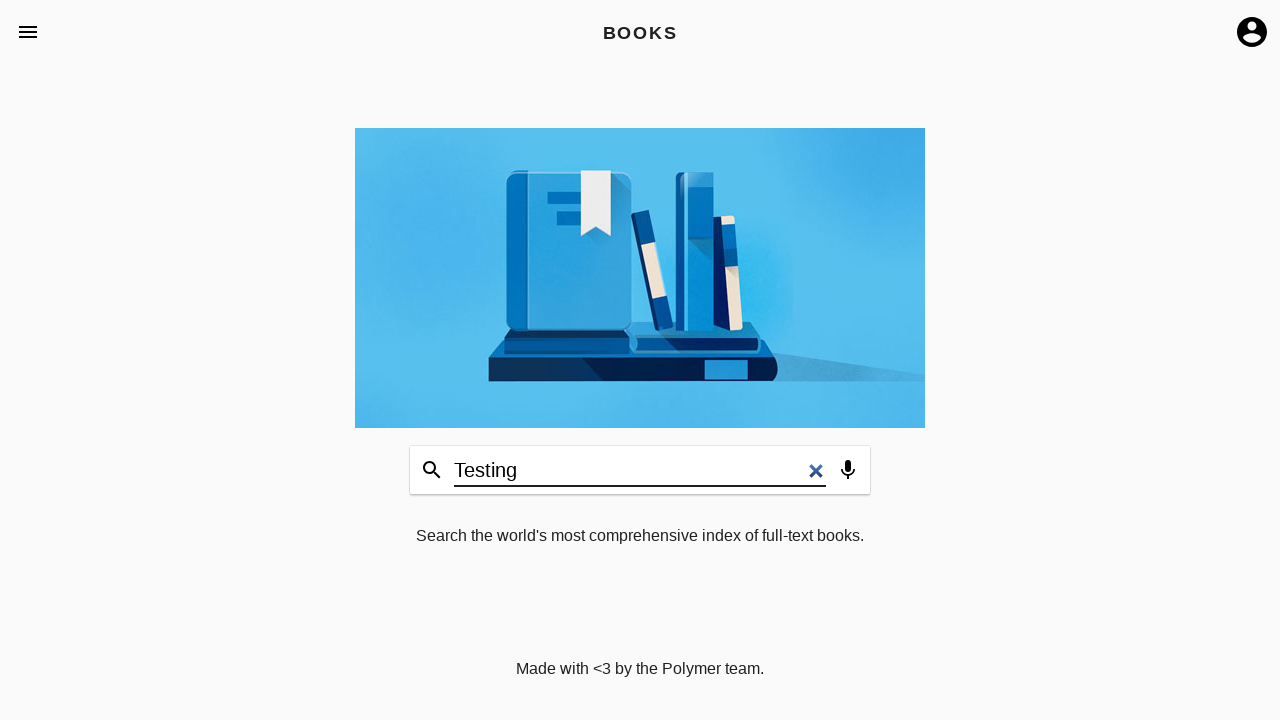